Tests Vue.js custom dropdown by selecting three different options and verifying each selection is displayed.

Starting URL: https://mikerodham.github.io/vue-dropdowns/

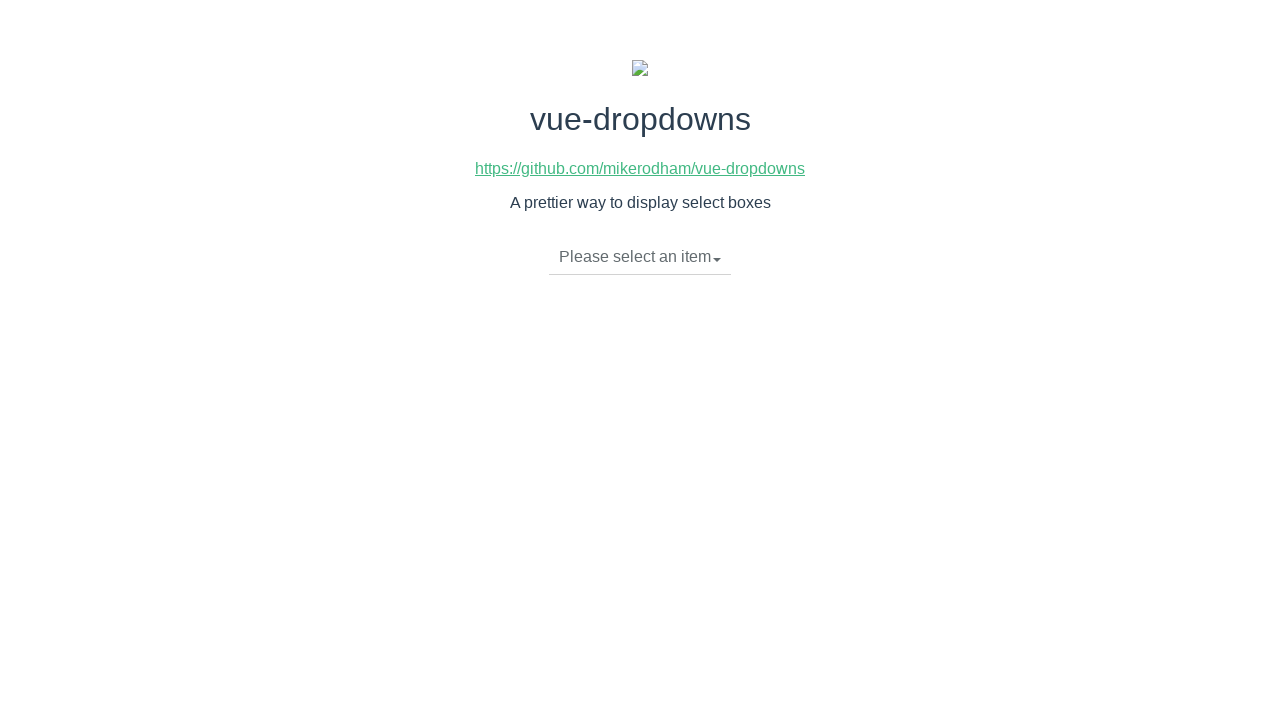

Clicked dropdown toggle to open menu at (640, 257) on li.dropdown-toggle
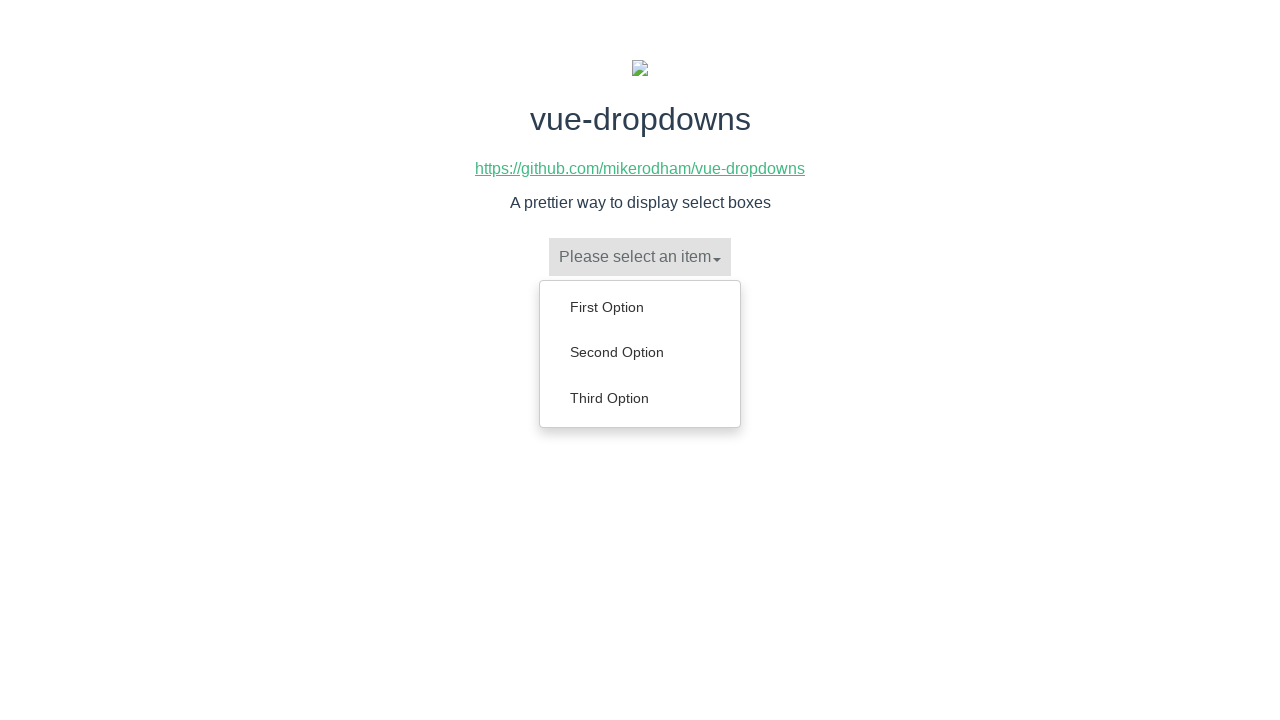

Dropdown menu appeared with options visible
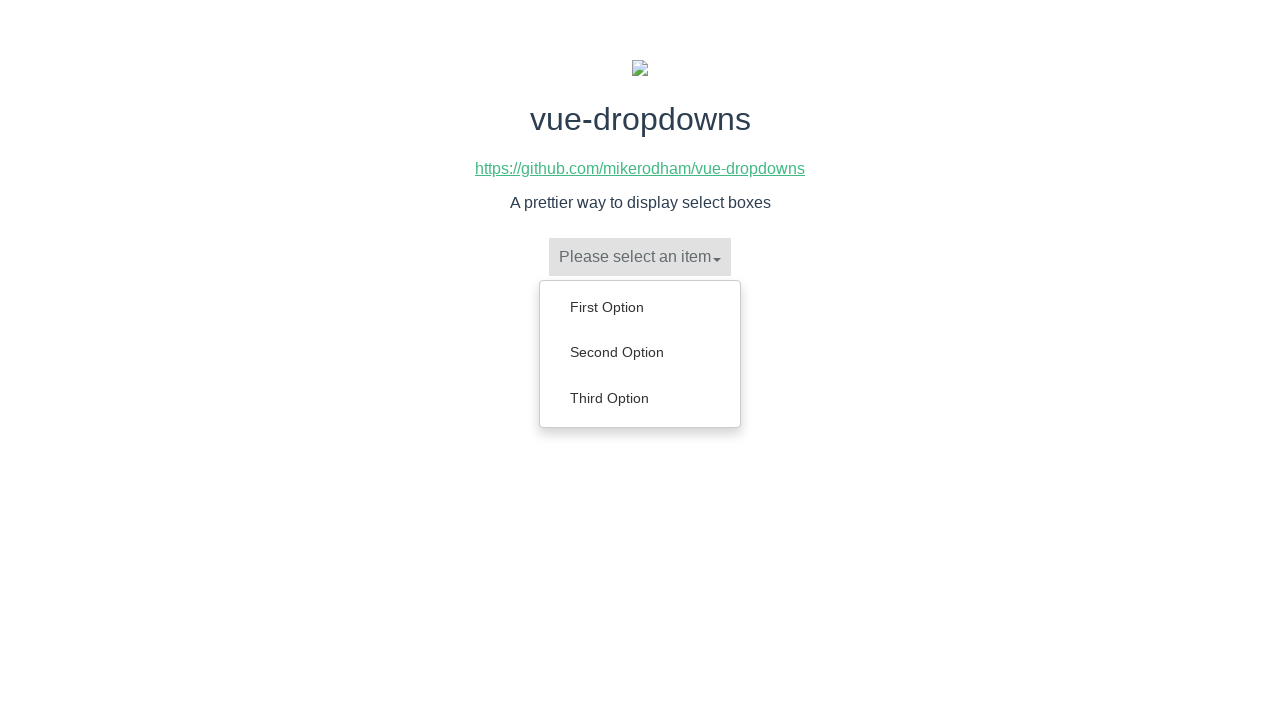

Selected 'First Option' from dropdown menu at (640, 307) on ul.dropdown-menu li:has-text('First Option')
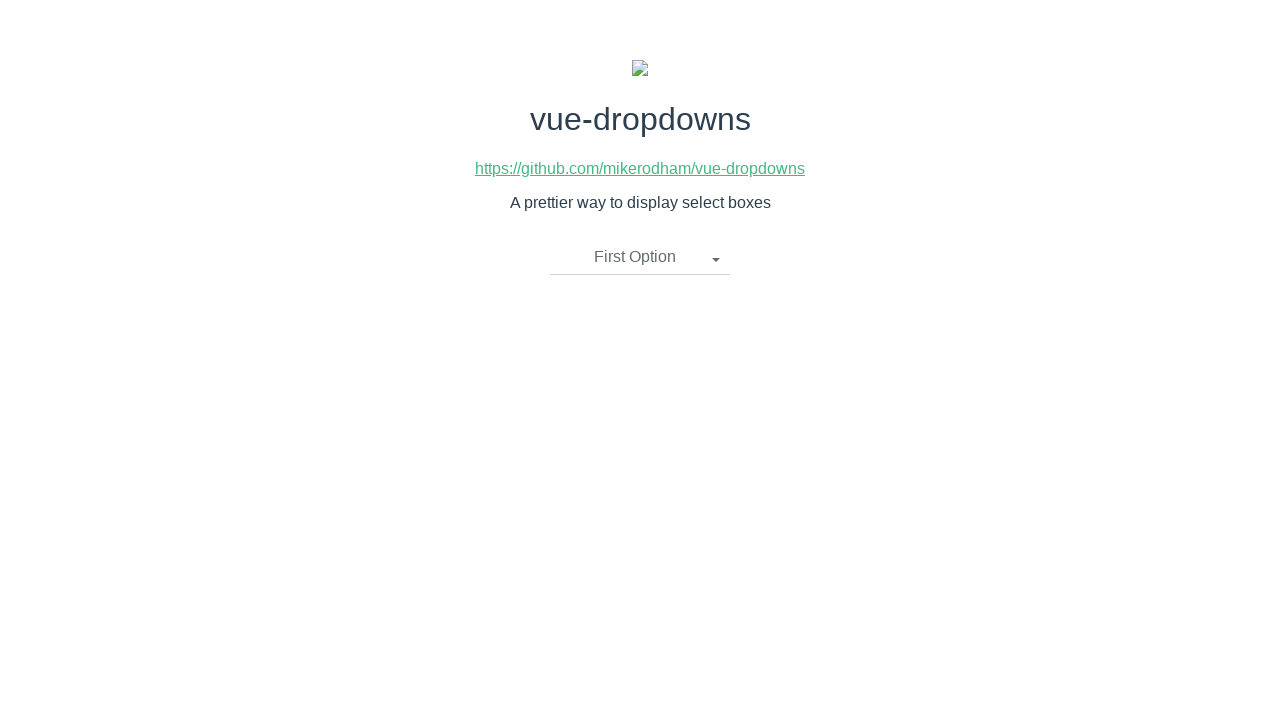

Verified 'First Option' is displayed in dropdown toggle
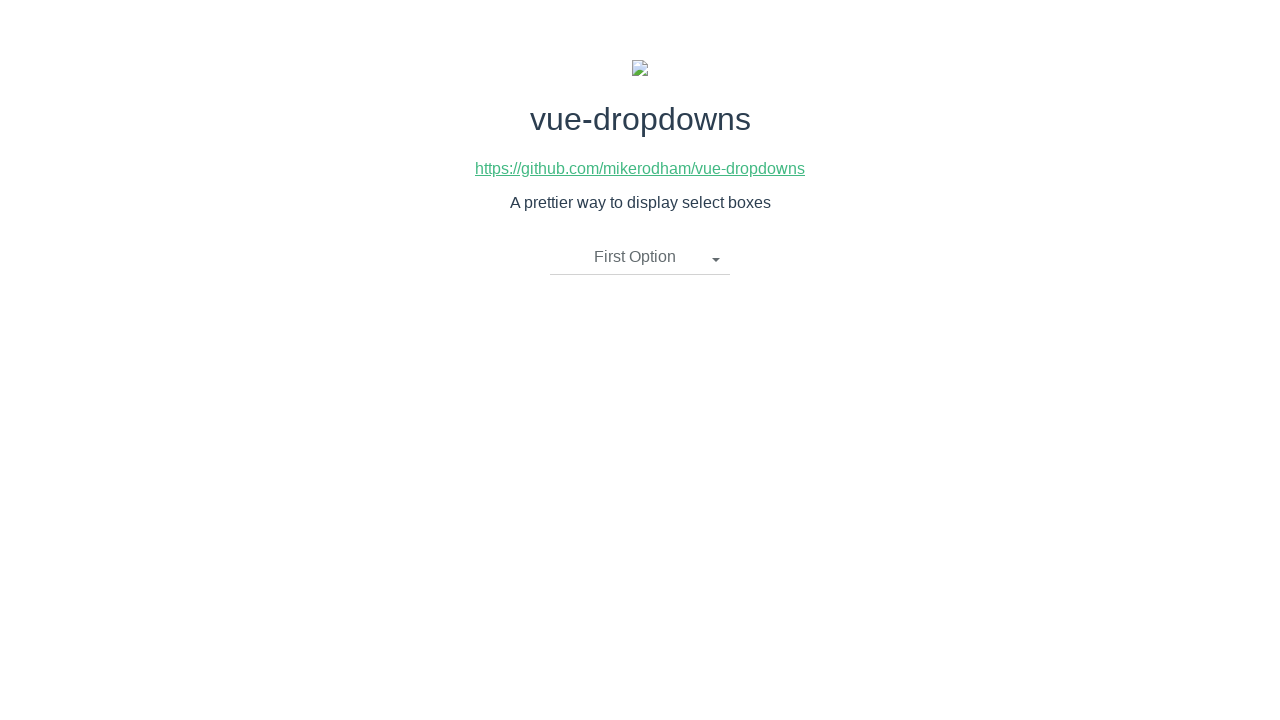

Clicked dropdown toggle to open menu for second selection at (640, 257) on li.dropdown-toggle
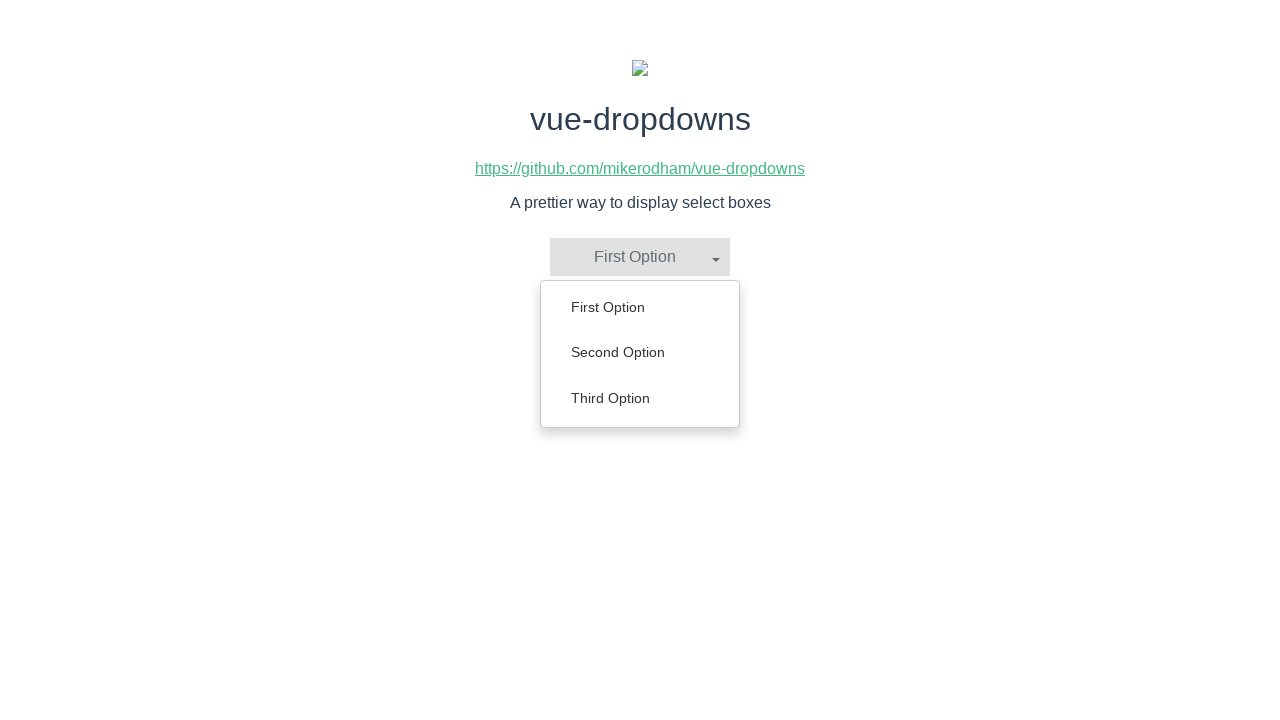

Dropdown menu appeared with options visible
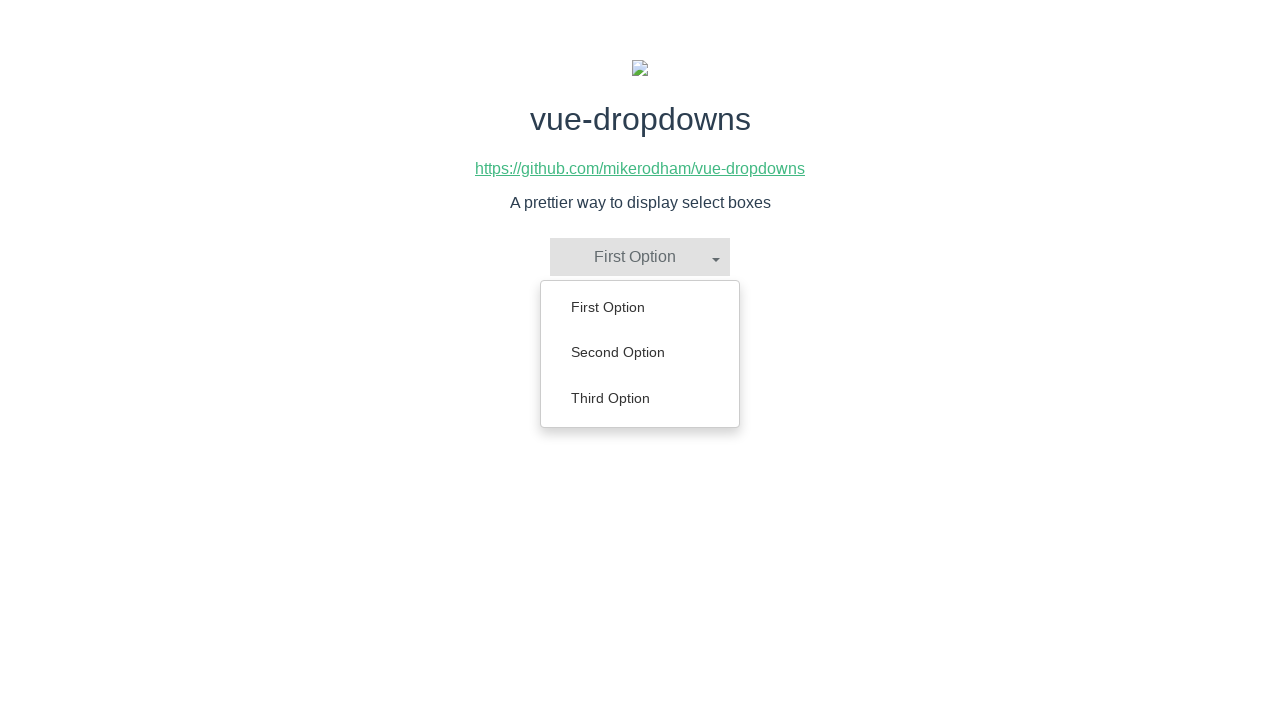

Selected 'Second Option' from dropdown menu at (640, 352) on ul.dropdown-menu li:has-text('Second Option')
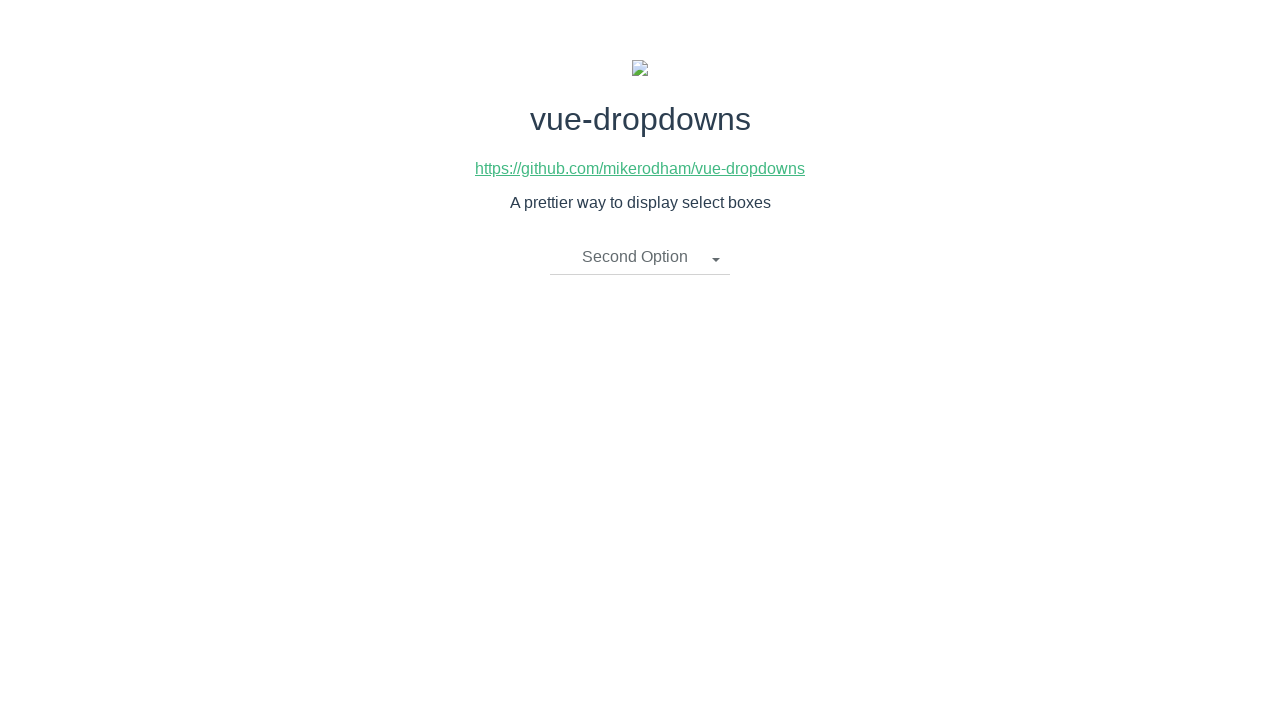

Verified 'Second Option' is displayed in dropdown toggle
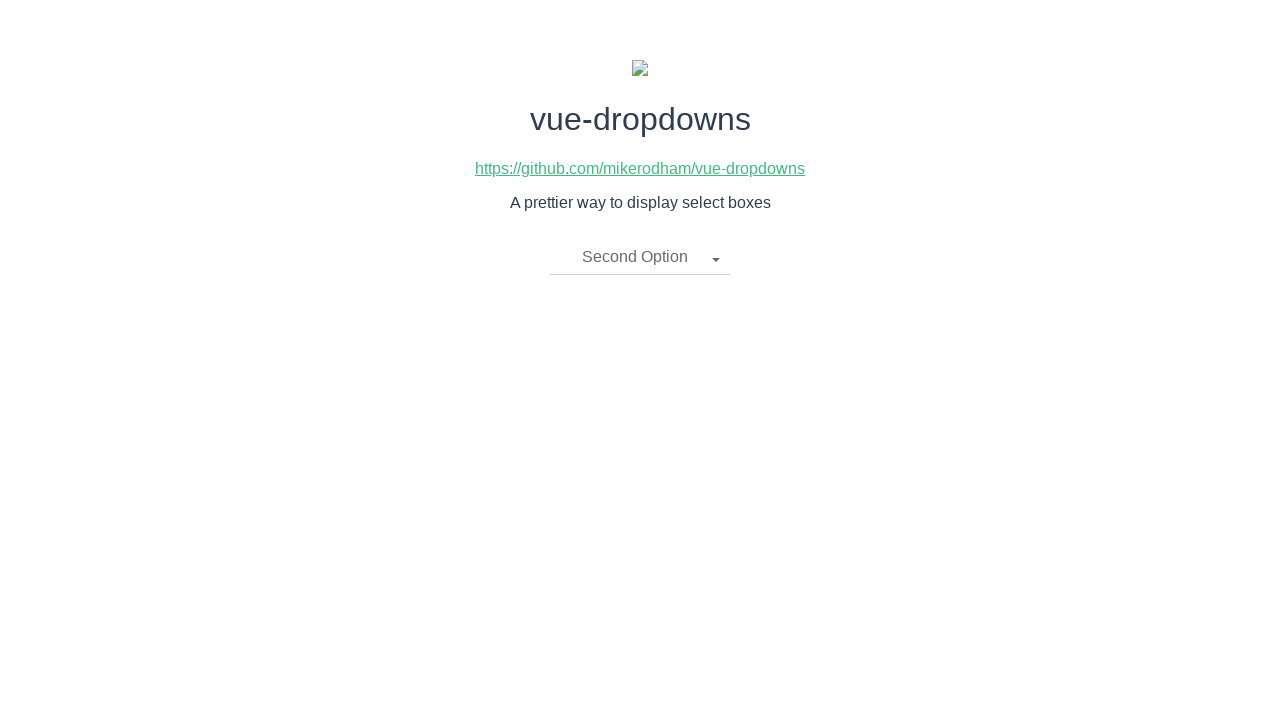

Clicked dropdown toggle to open menu for third selection at (640, 257) on li.dropdown-toggle
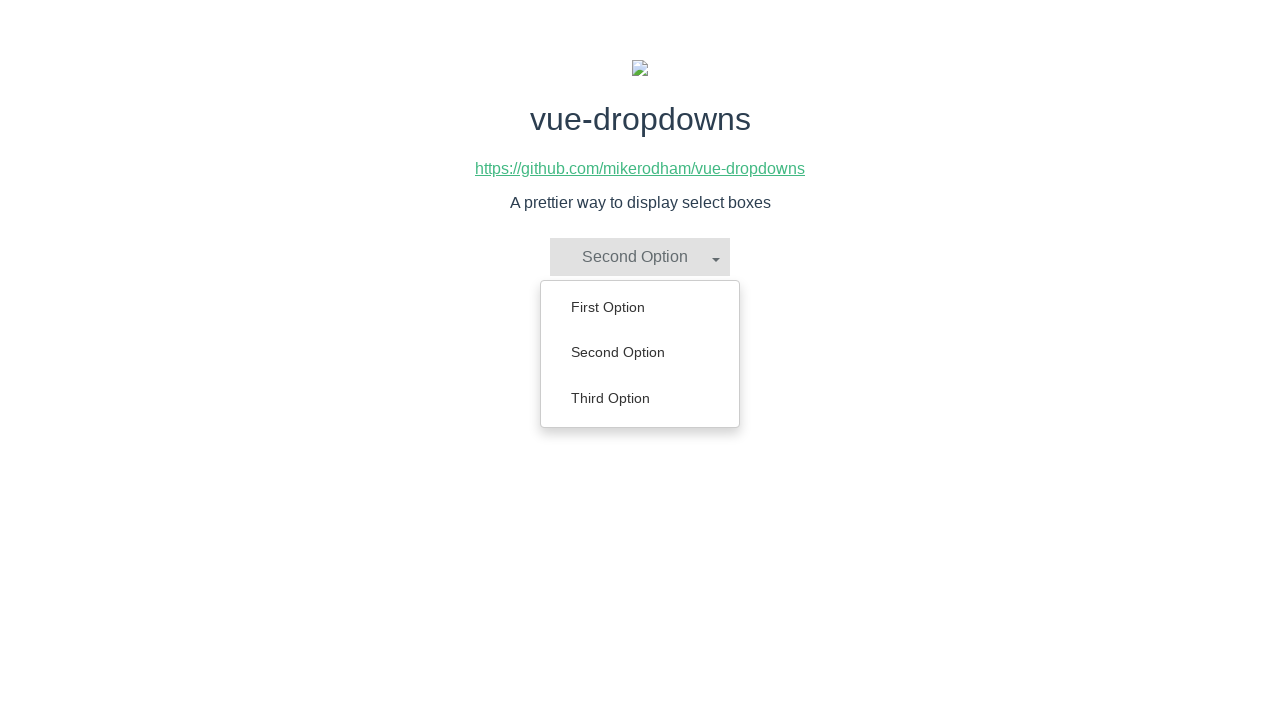

Dropdown menu appeared with options visible
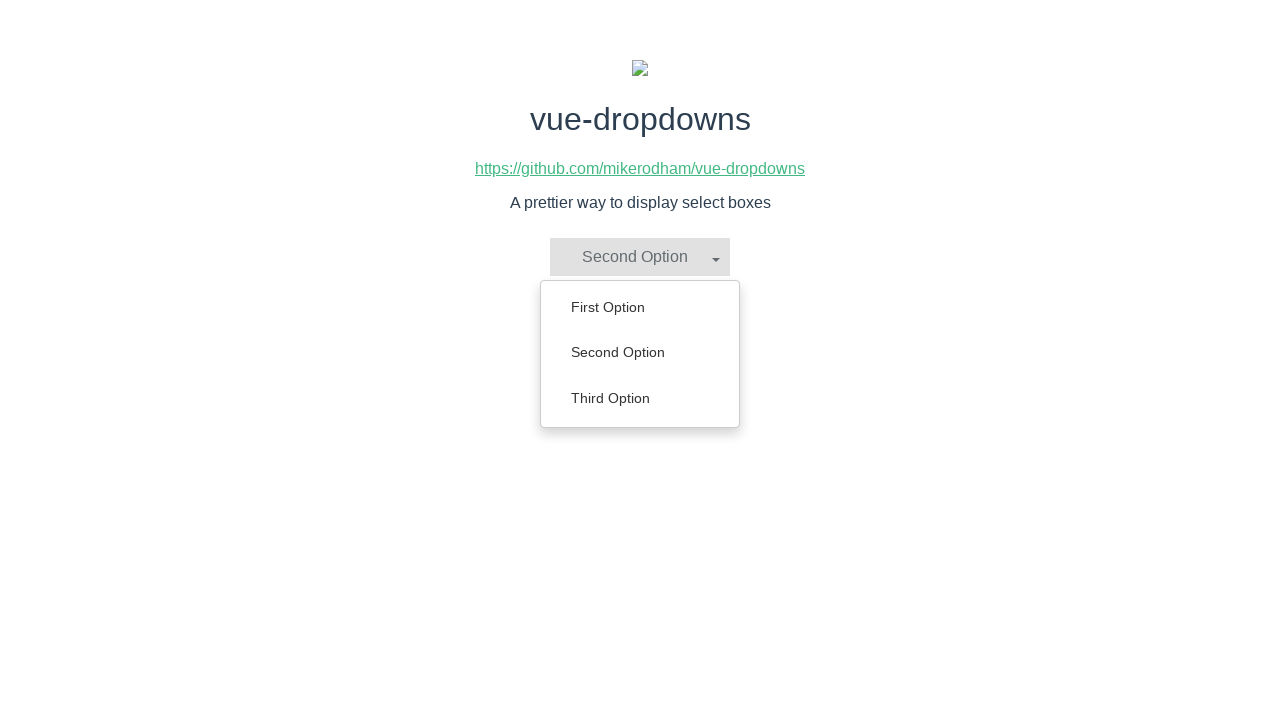

Selected 'Third Option' from dropdown menu at (640, 398) on ul.dropdown-menu li:has-text('Third Option')
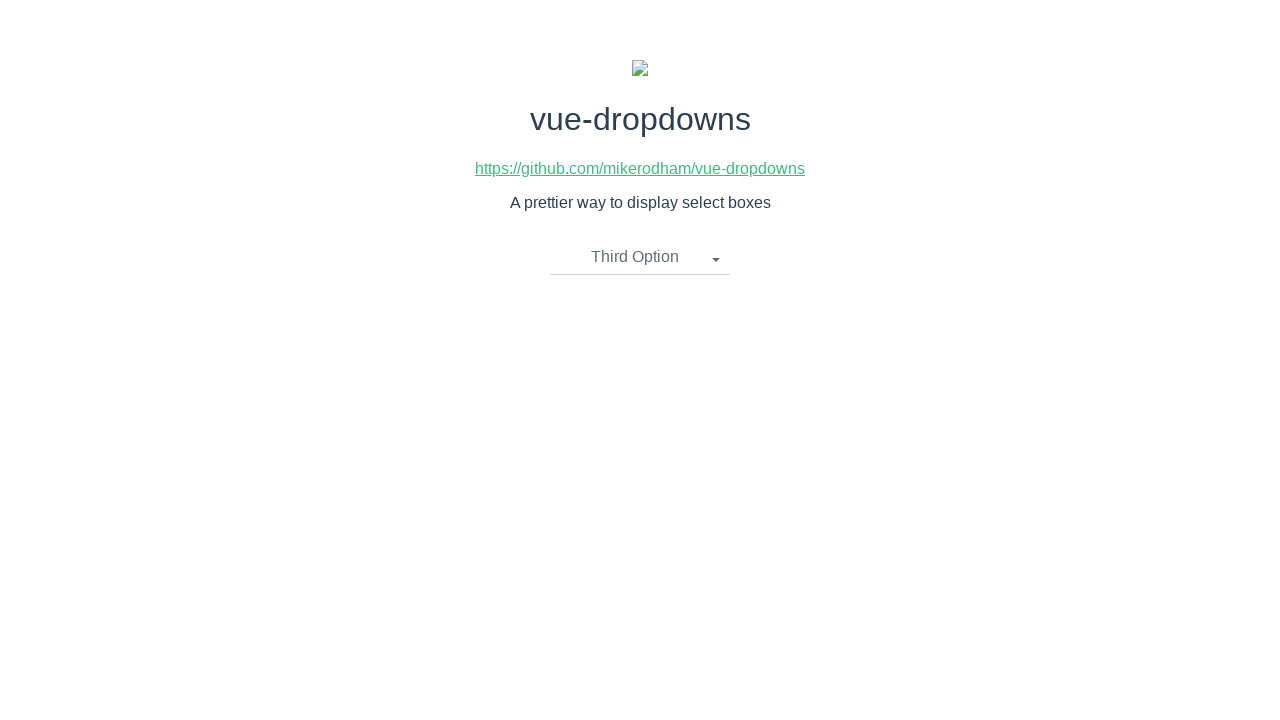

Verified 'Third Option' is displayed in dropdown toggle
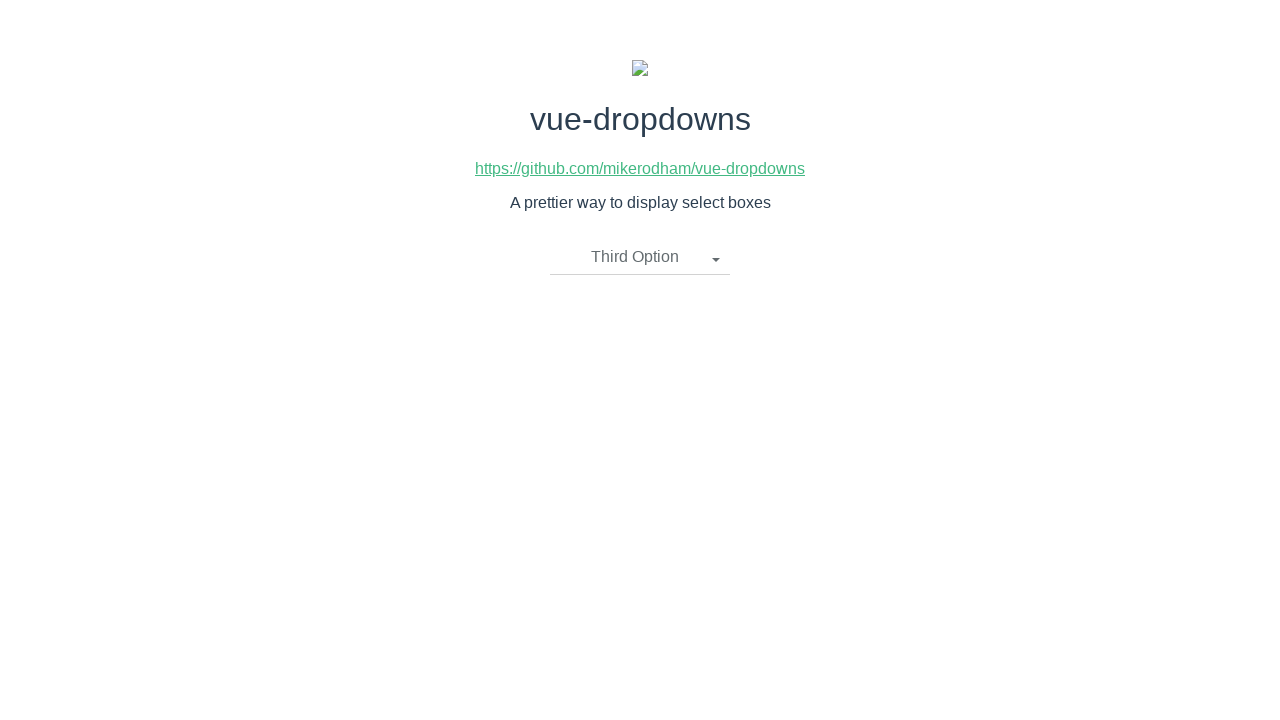

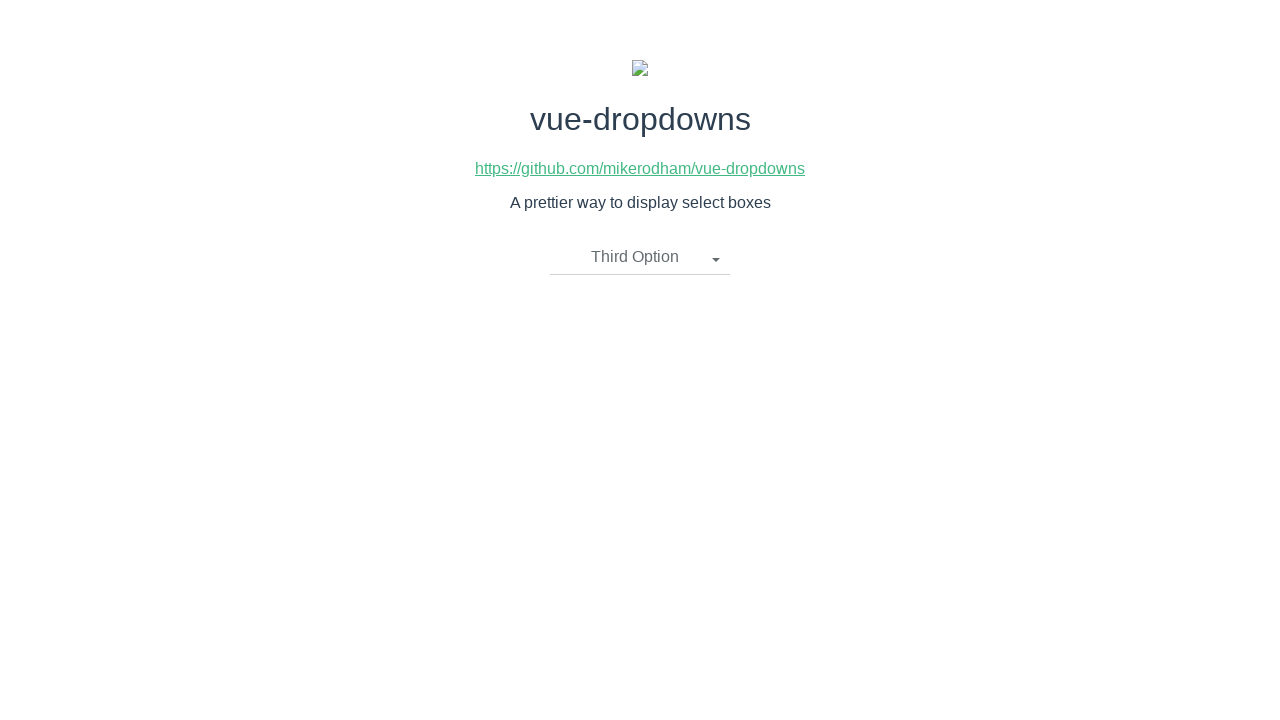